Tests JavaScript prompt dialog by triggering it, entering text, accepting it, and verifying the entered text is displayed

Starting URL: https://automationfc.github.io/basic-form/index.html

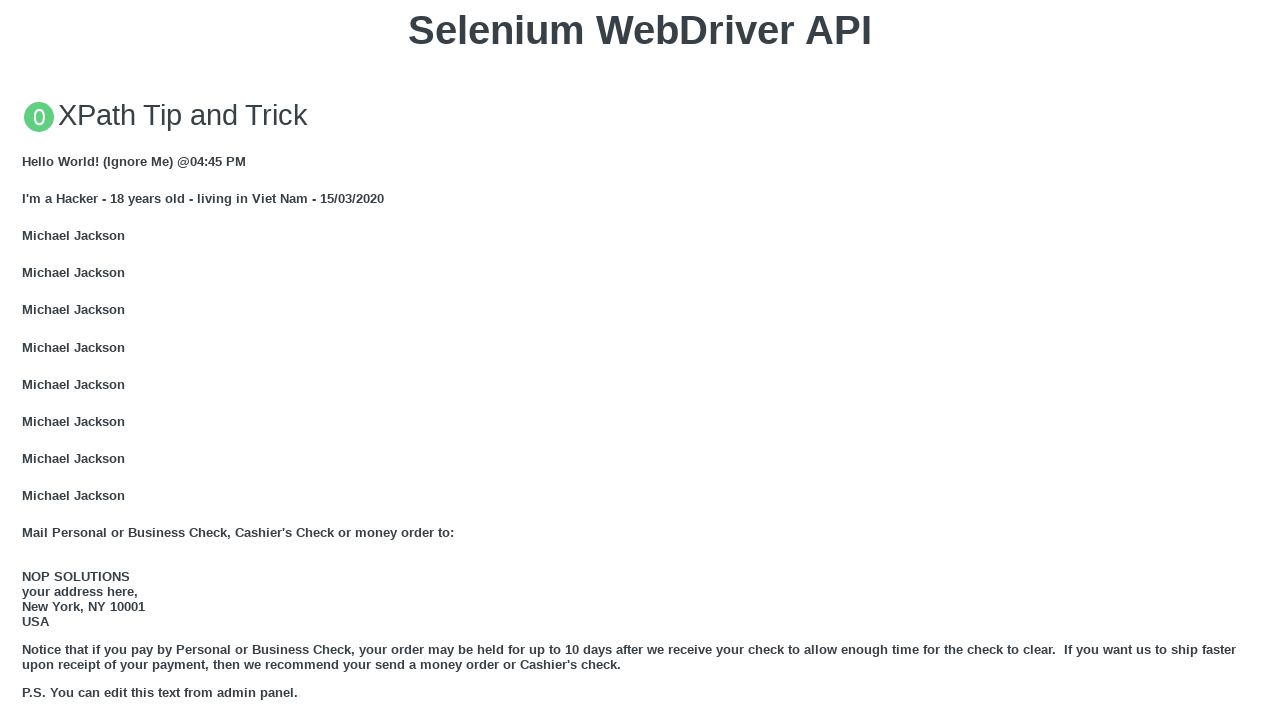

Set up dialog handler to accept prompt with 'test input text'
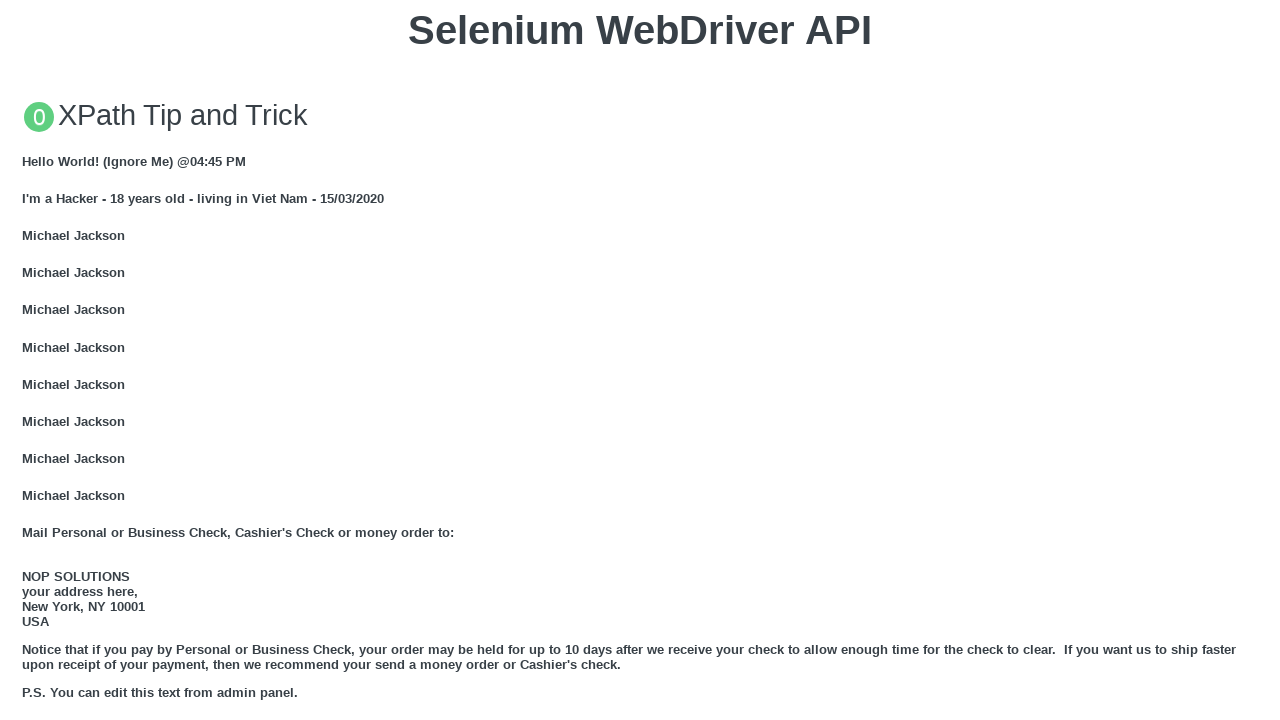

Clicked button to trigger JavaScript prompt dialog at (640, 360) on xpath=//button[text()='Click for JS Prompt']
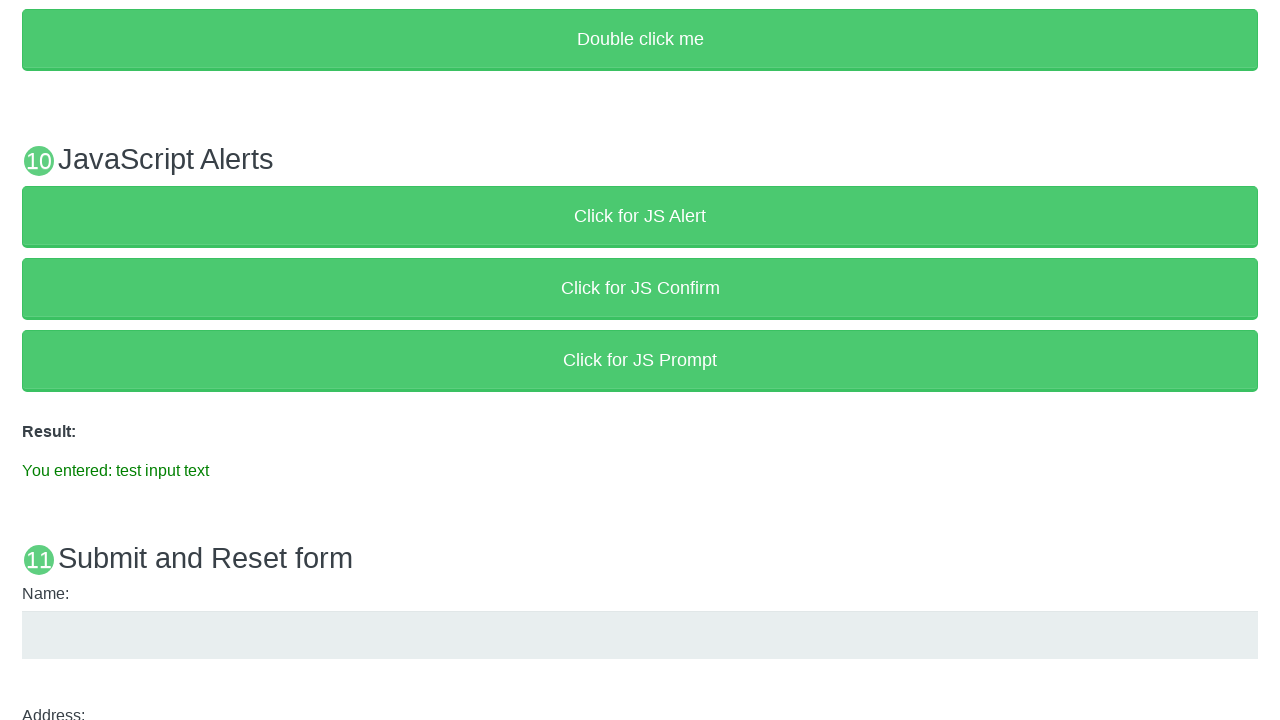

Result element appeared after prompt was accepted
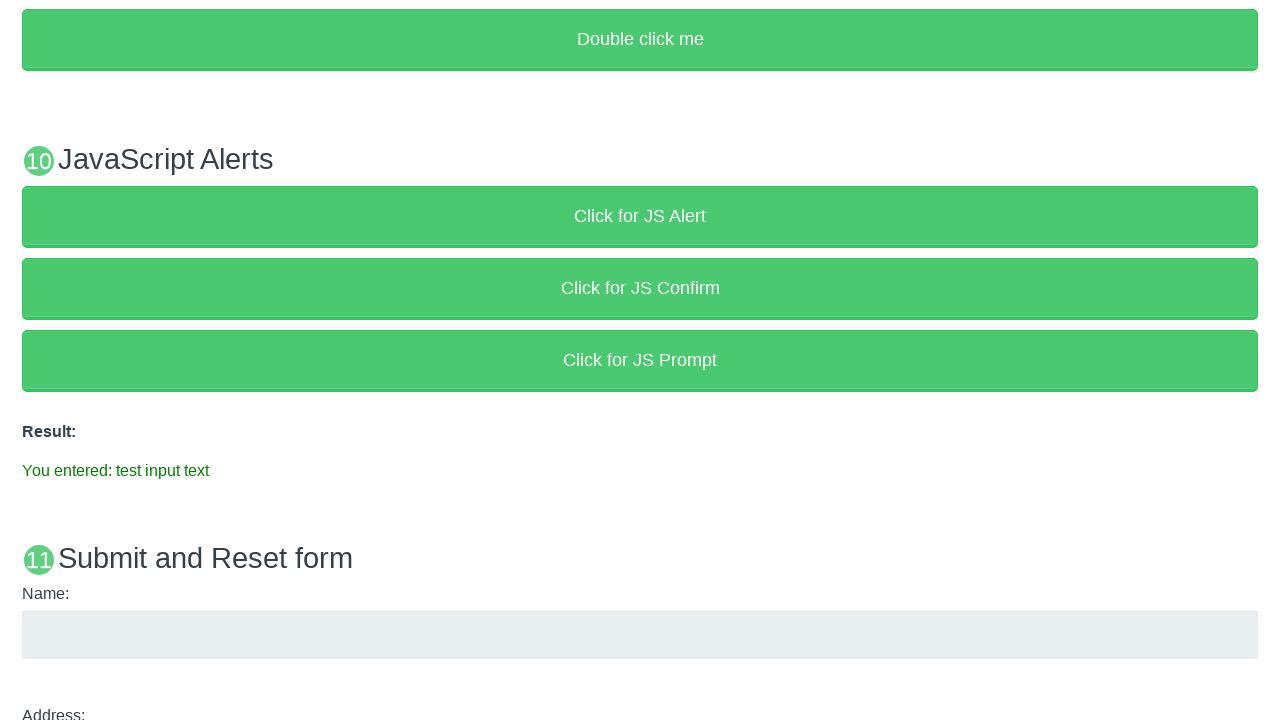

Verified result text matches entered input 'test input text'
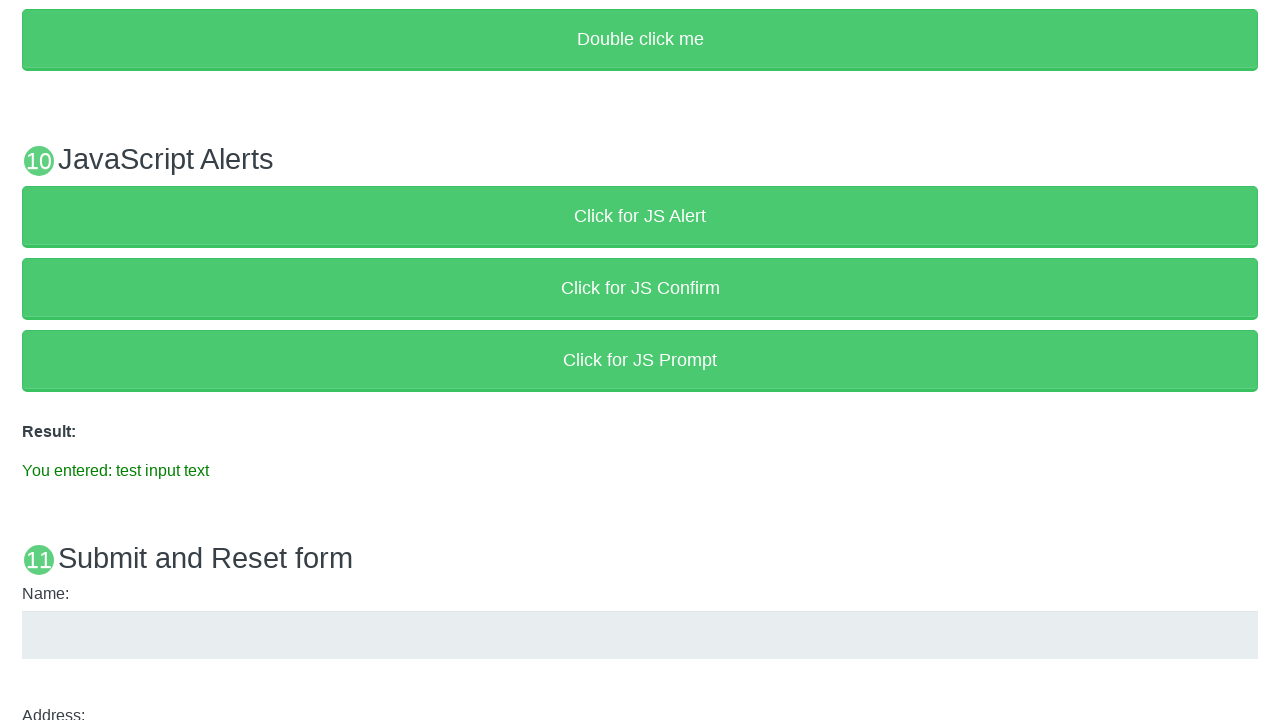

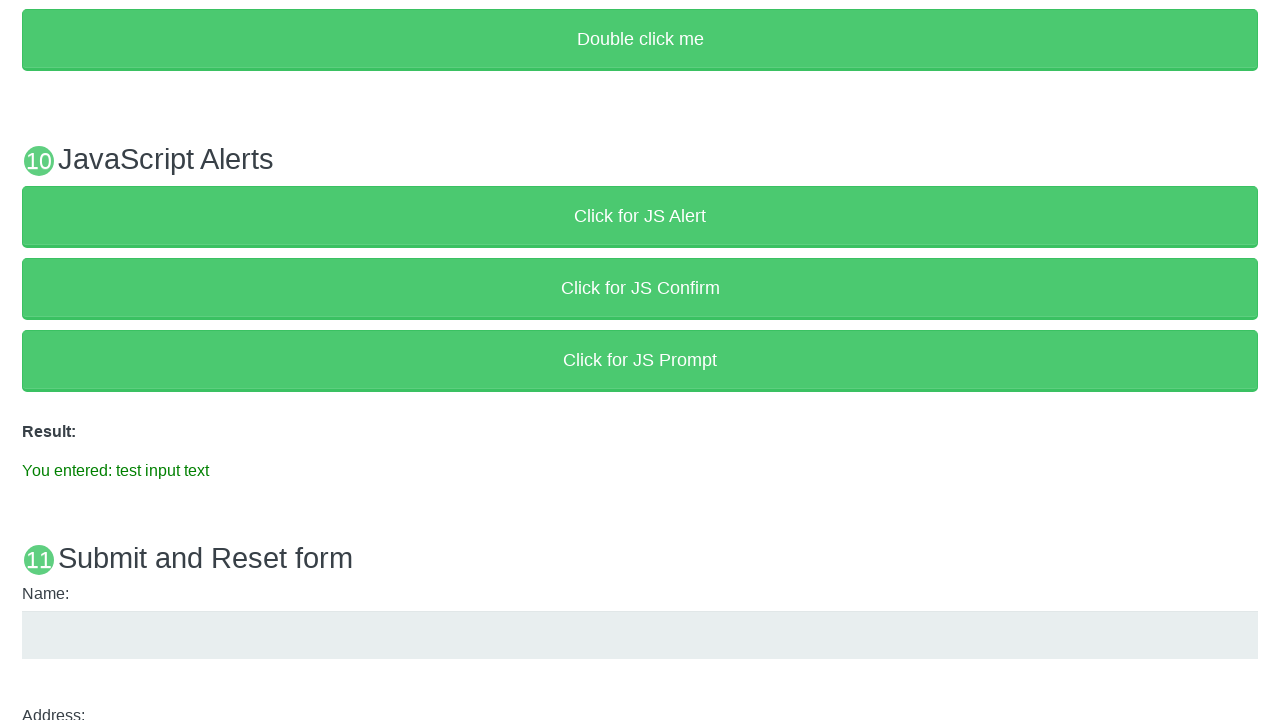